Navigates to the RedBus website homepage and sets up an explicit wait (though no subsequent actions are performed)

Starting URL: https://www.redbus.in/

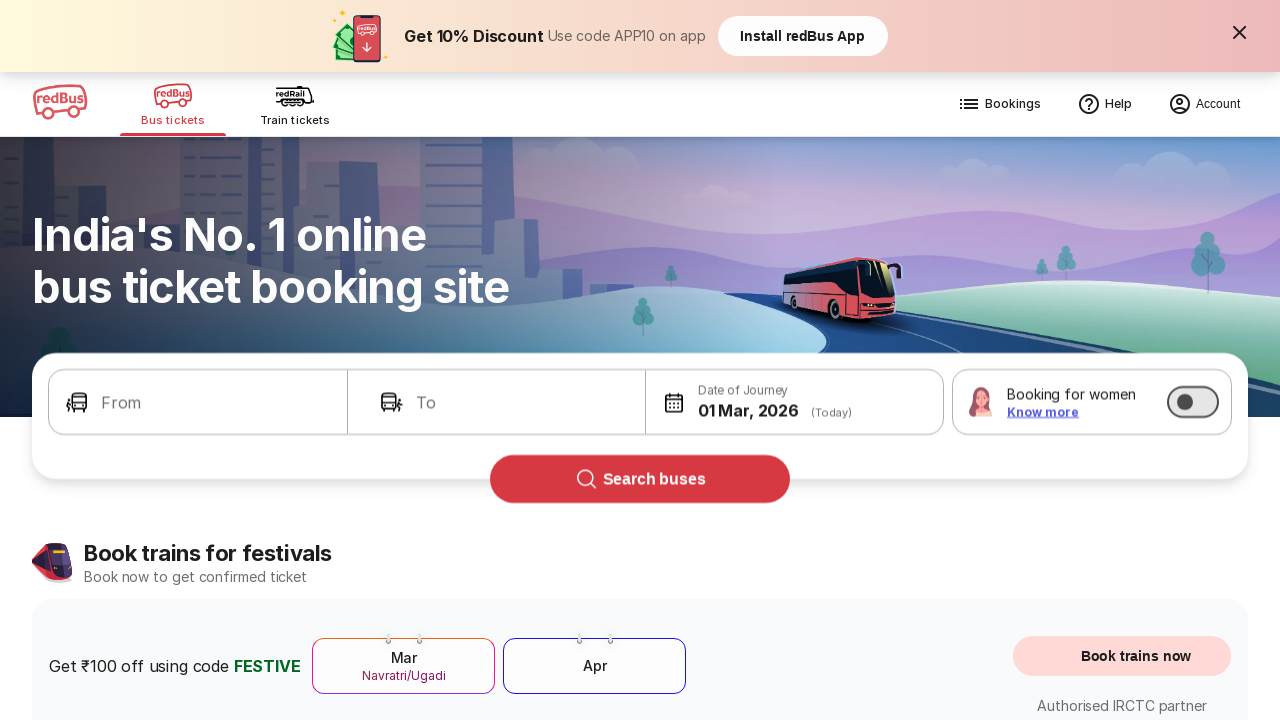

Navigated to RedBus website homepage
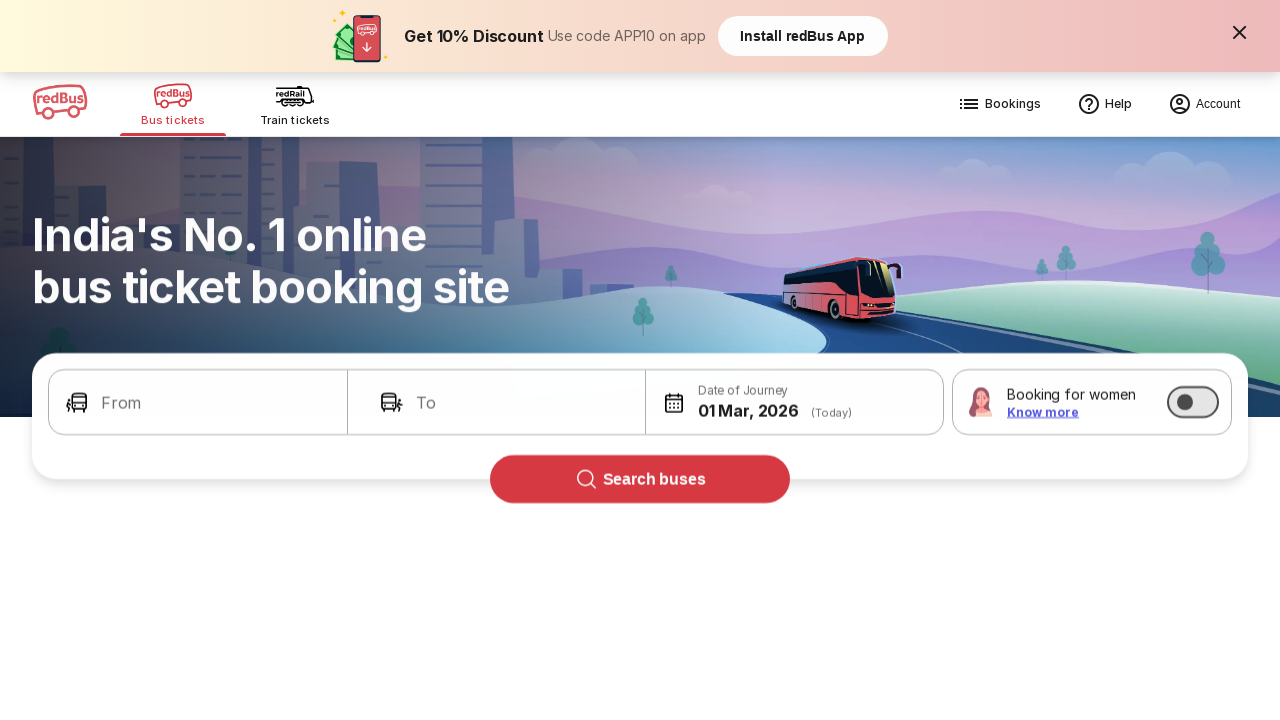

Waited for page to reach domcontentloaded state
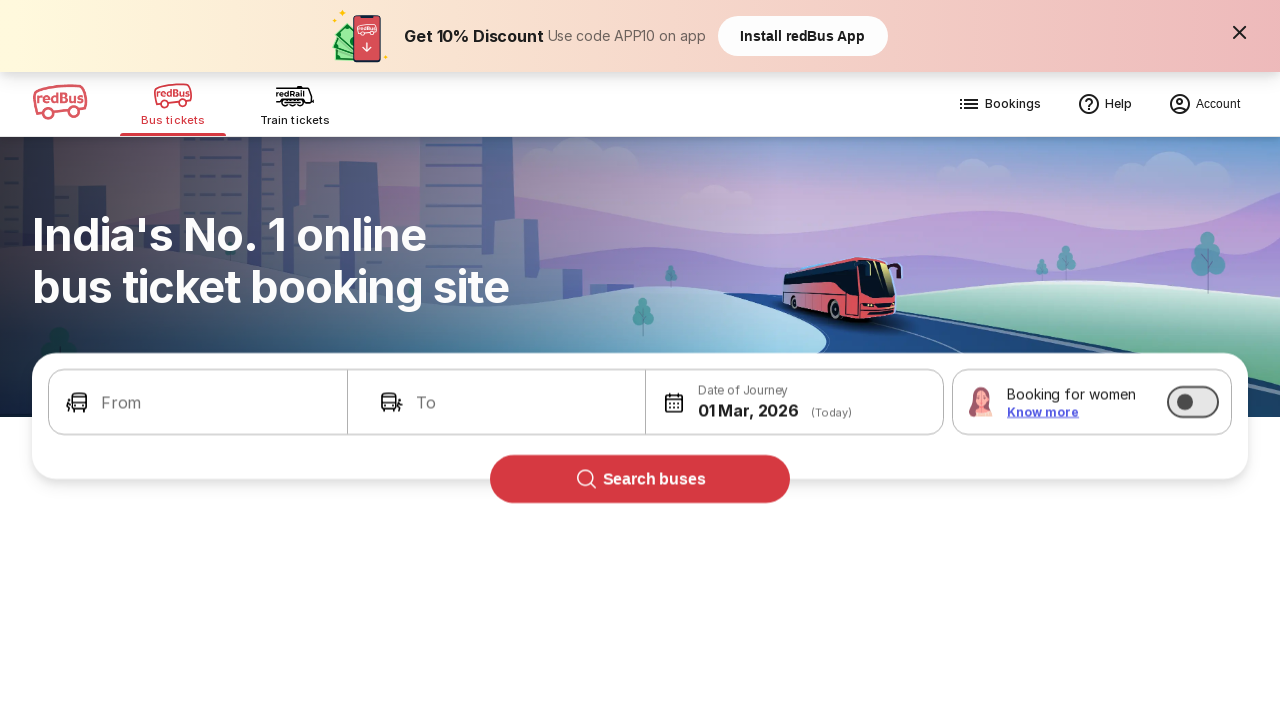

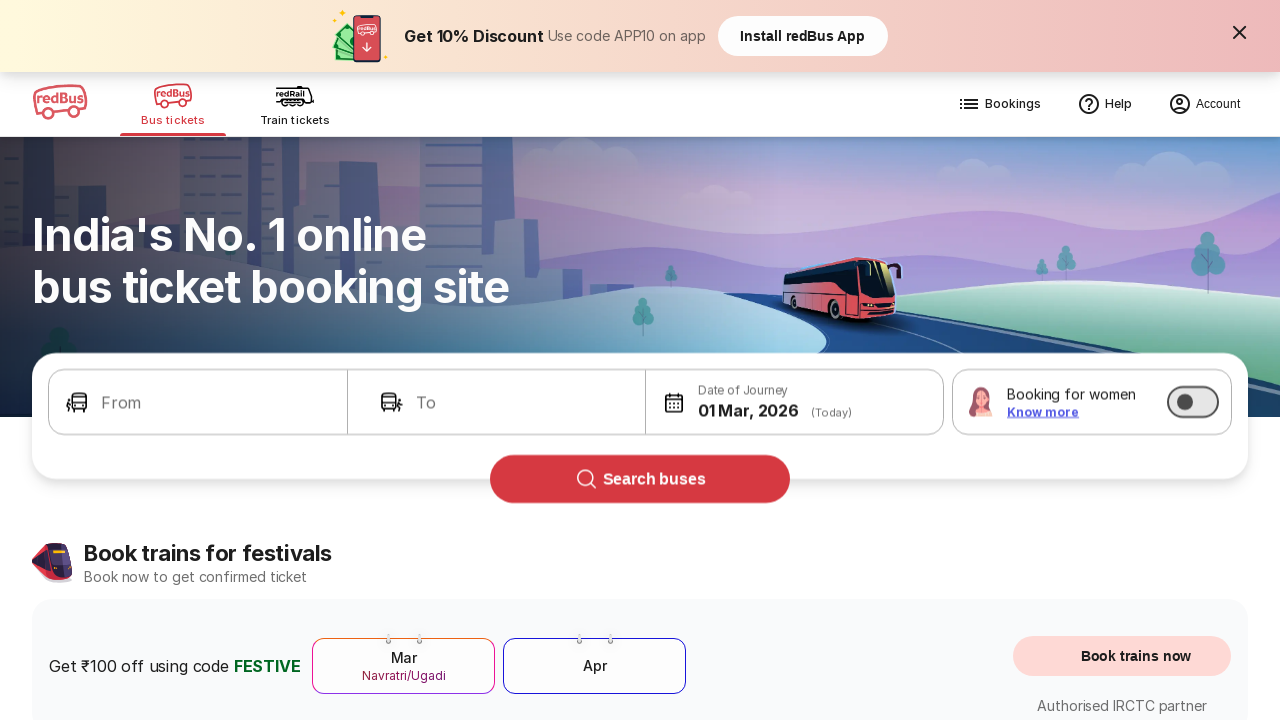